Tests registration form by filling first name, last name, and email fields, then submitting and verifying success message

Starting URL: http://suninjuly.github.io/registration1.html

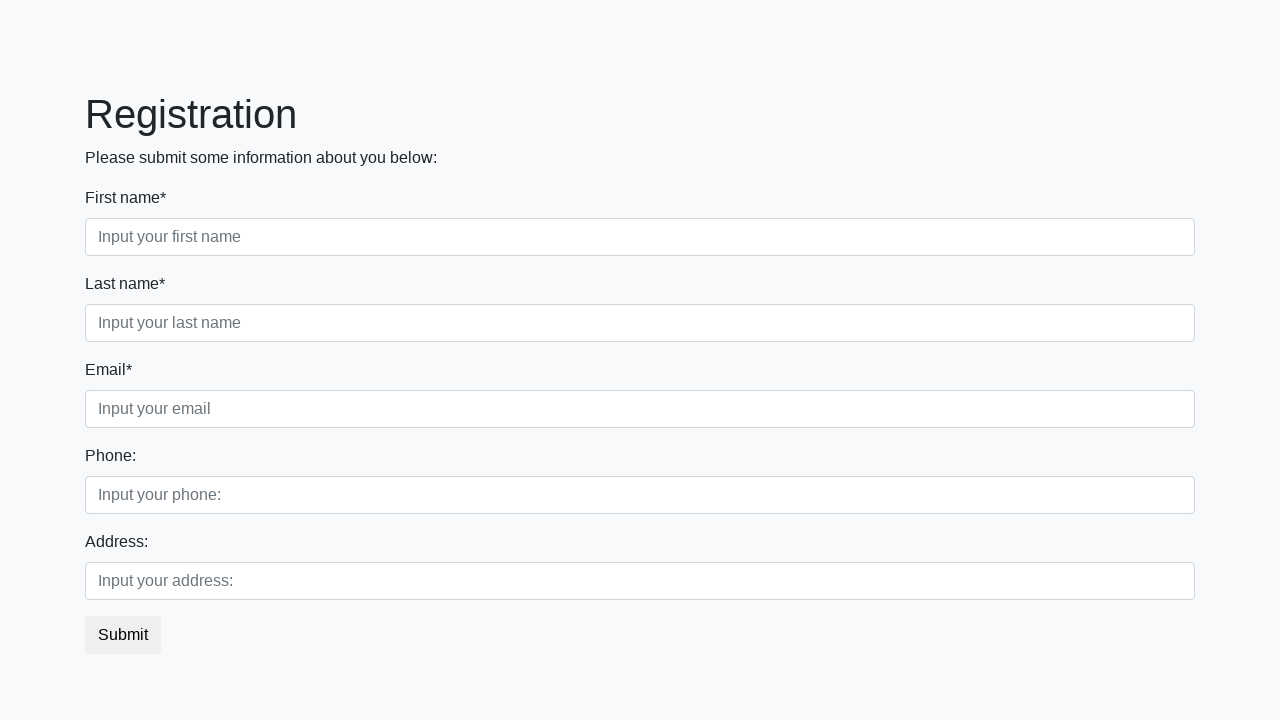

Filled first name field with 'Ivan' on .first_block .first
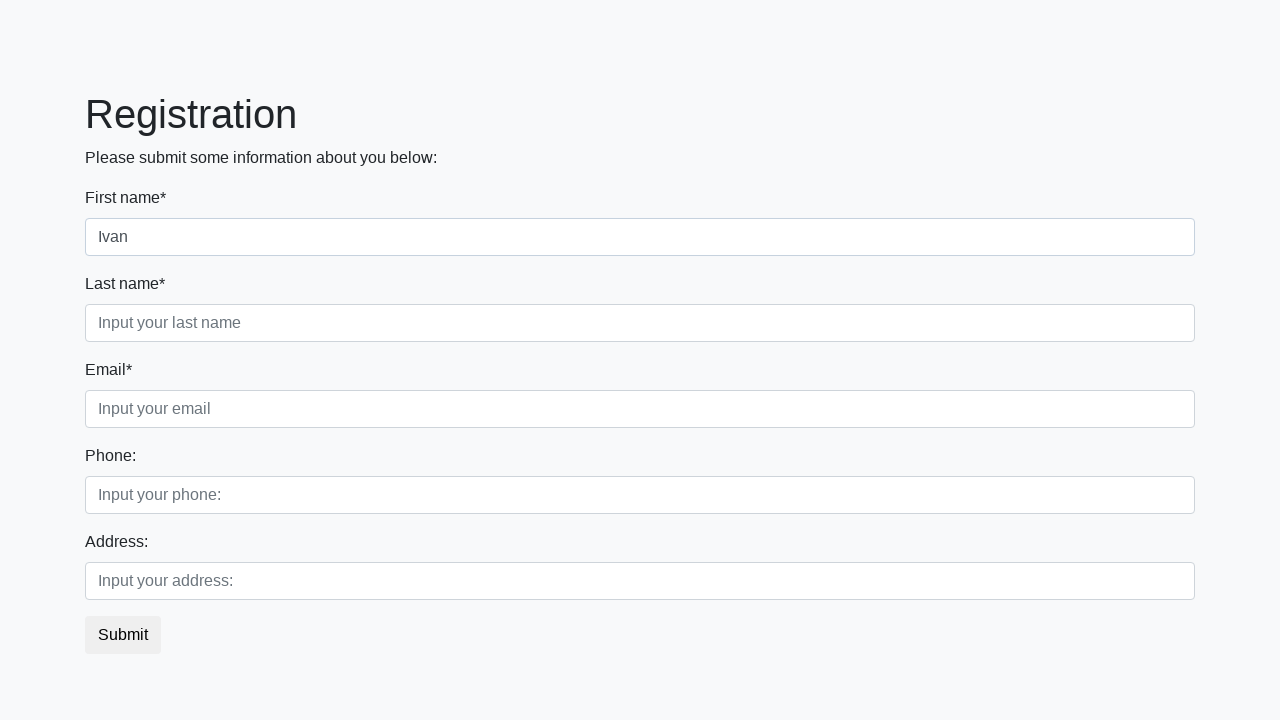

Filled last name field with 'Petrov' on .first_block .second
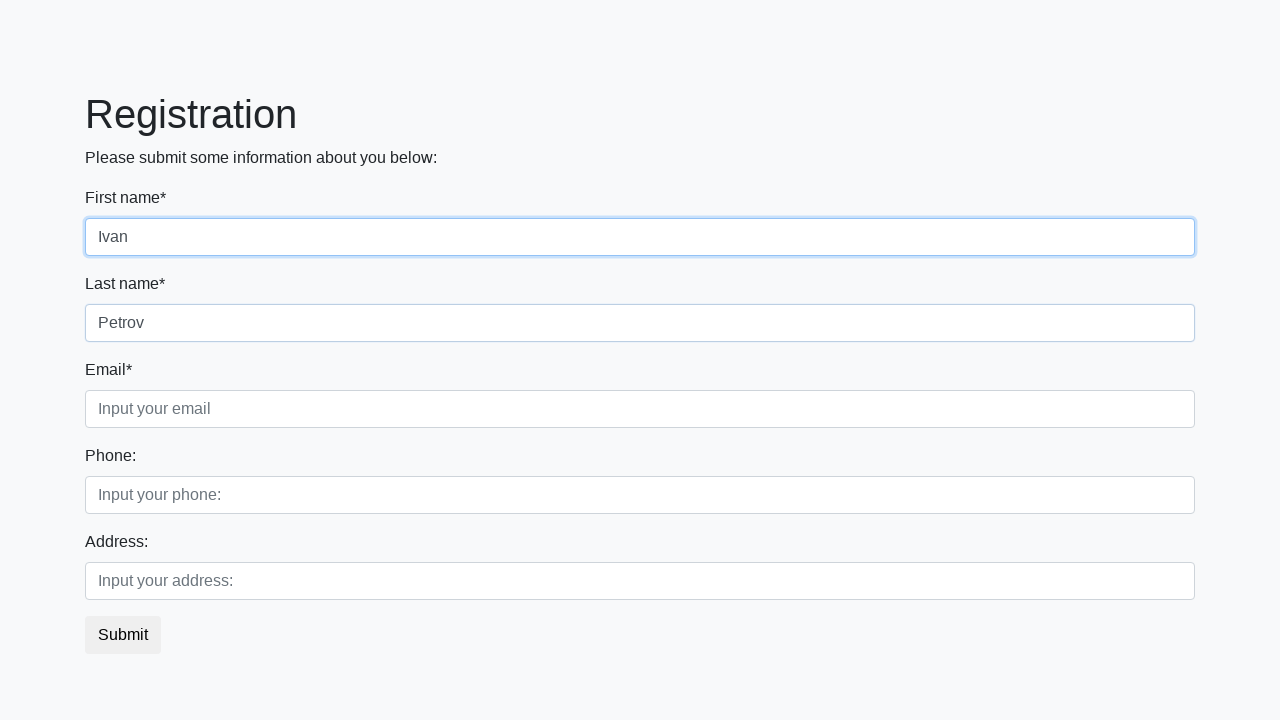

Filled email field with 'test@mail.ru' on .first_block .third
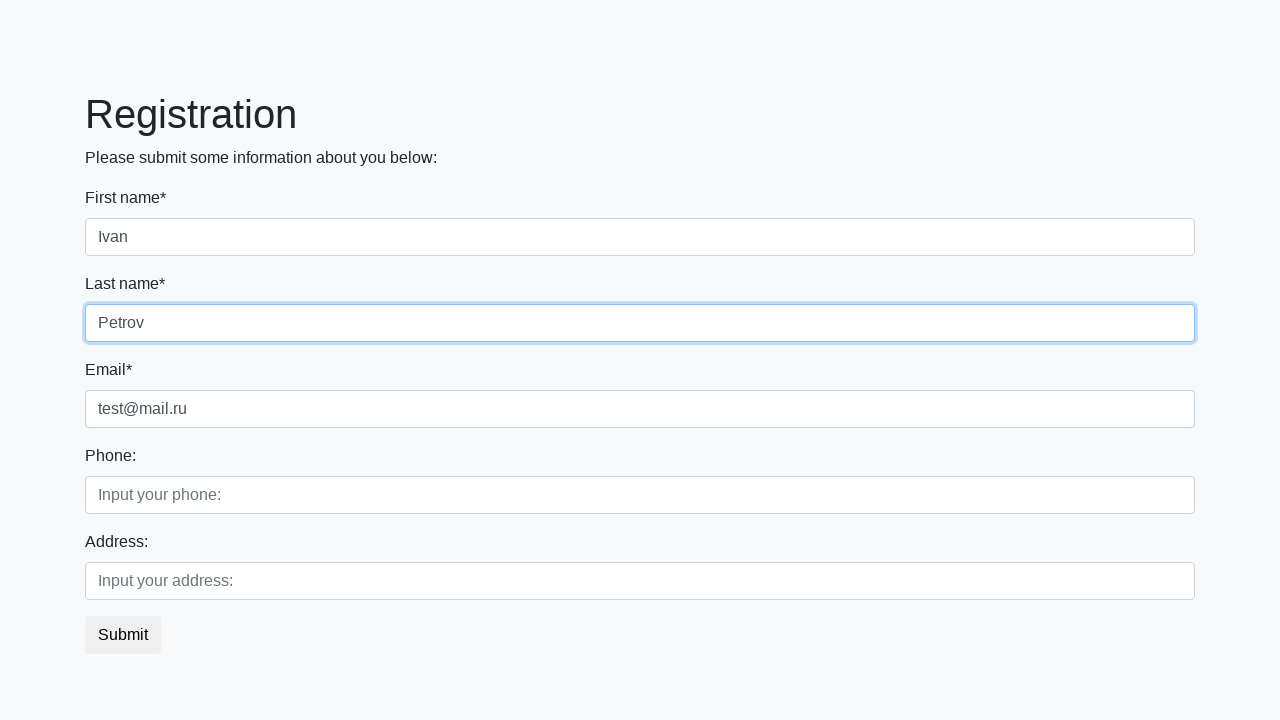

Clicked submit button to register at (123, 635) on button.btn
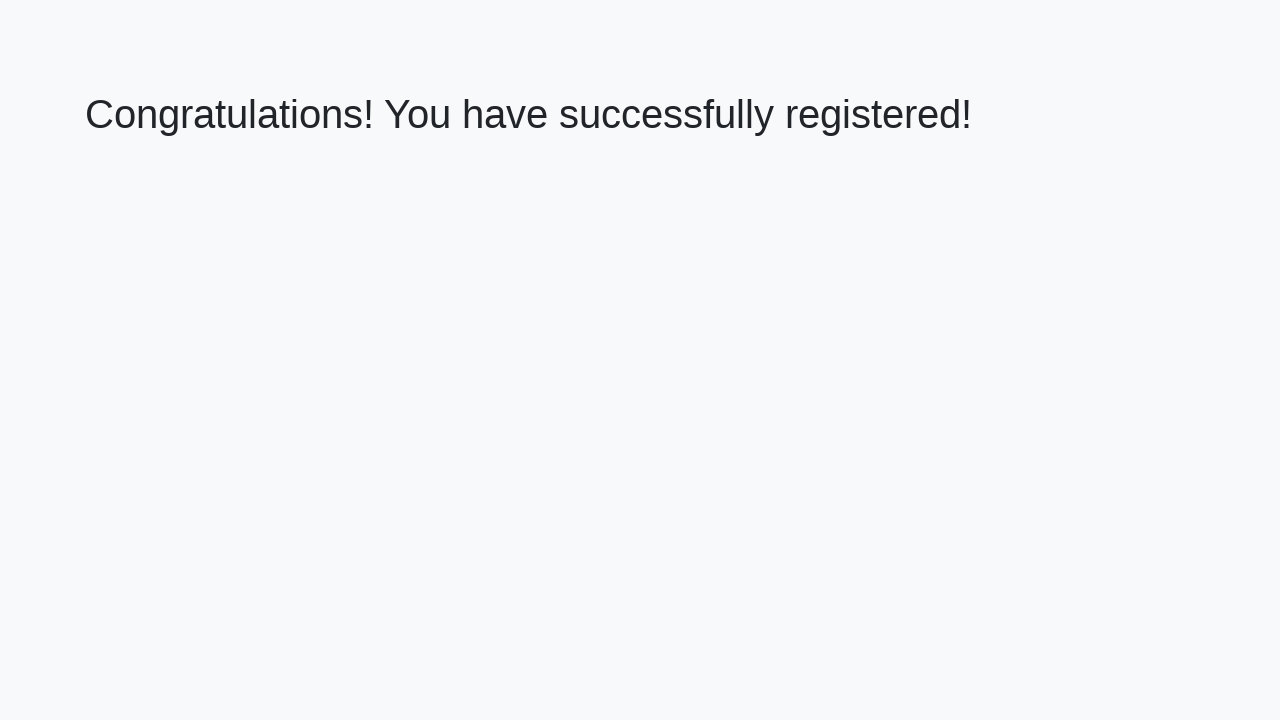

Success page loaded with h1 element
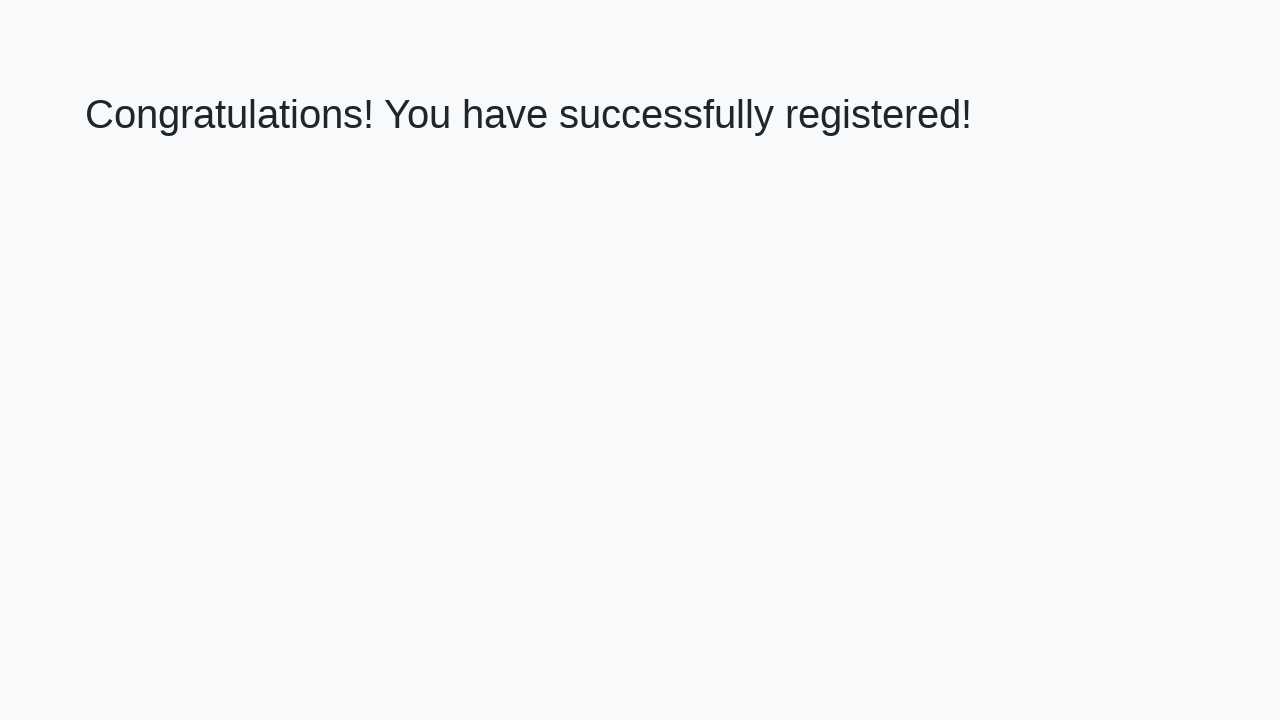

Retrieved congratulations message text
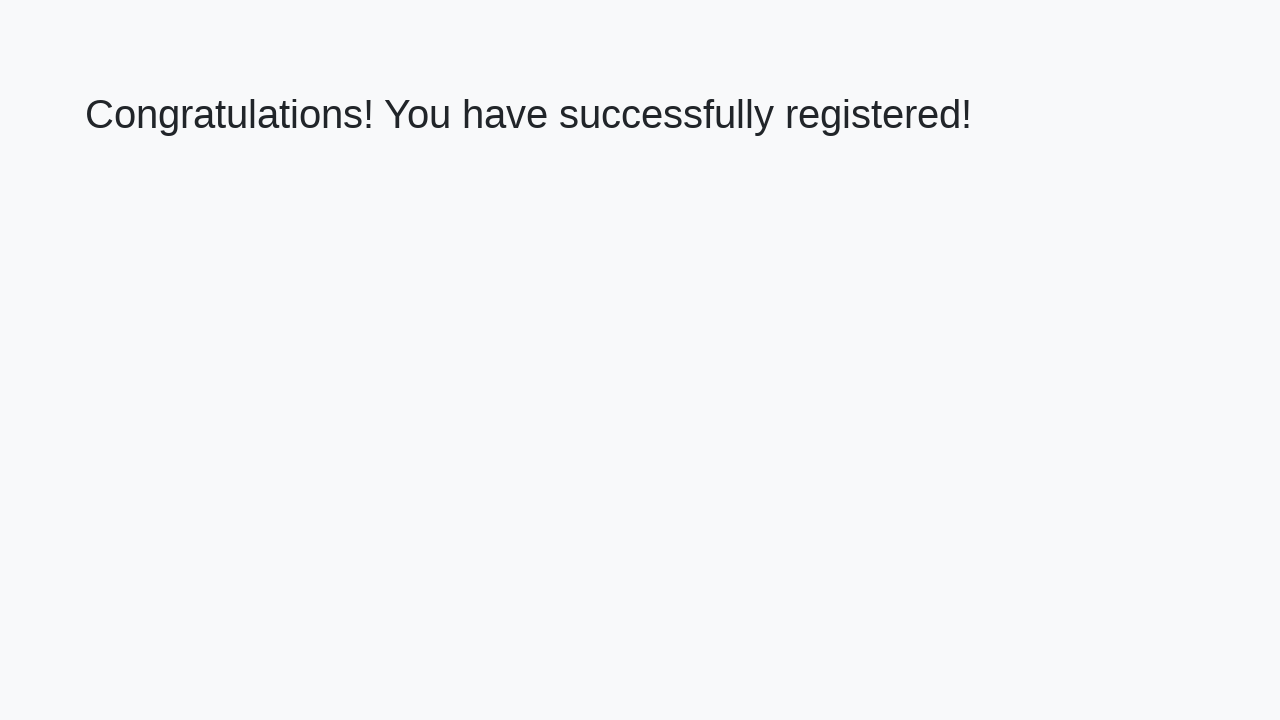

Verified success message: 'Congratulations! You have successfully registered!'
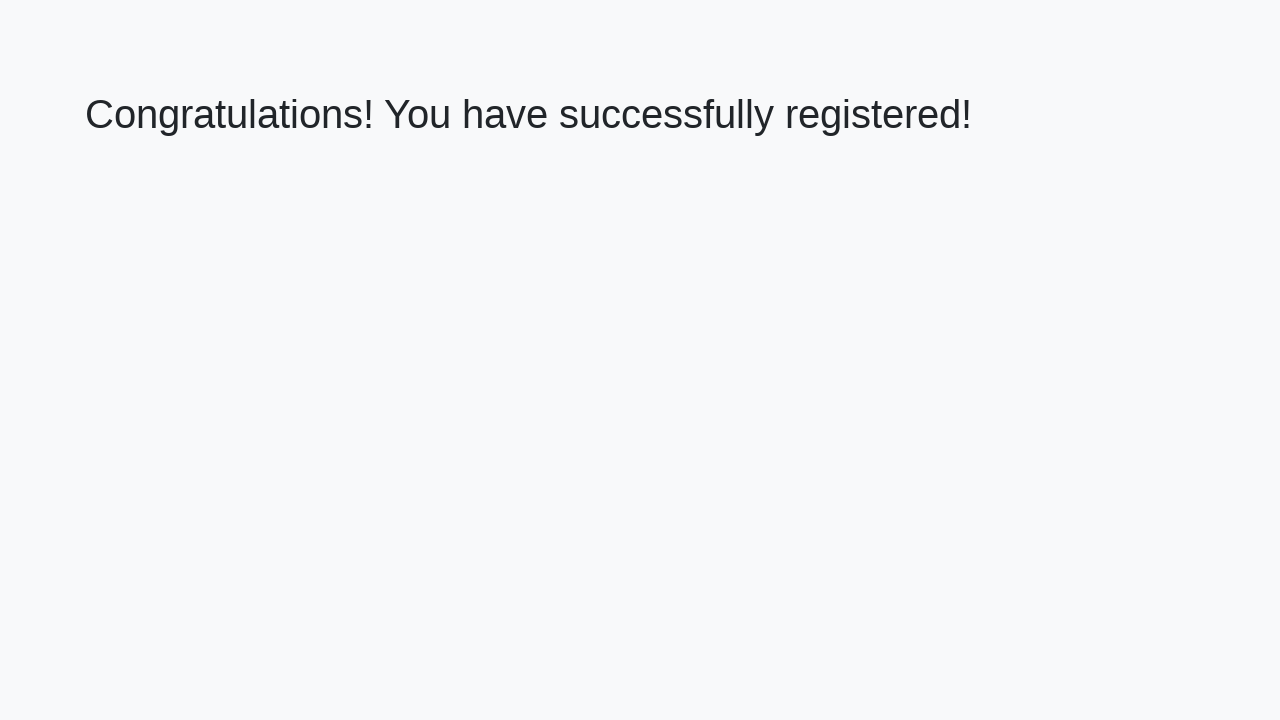

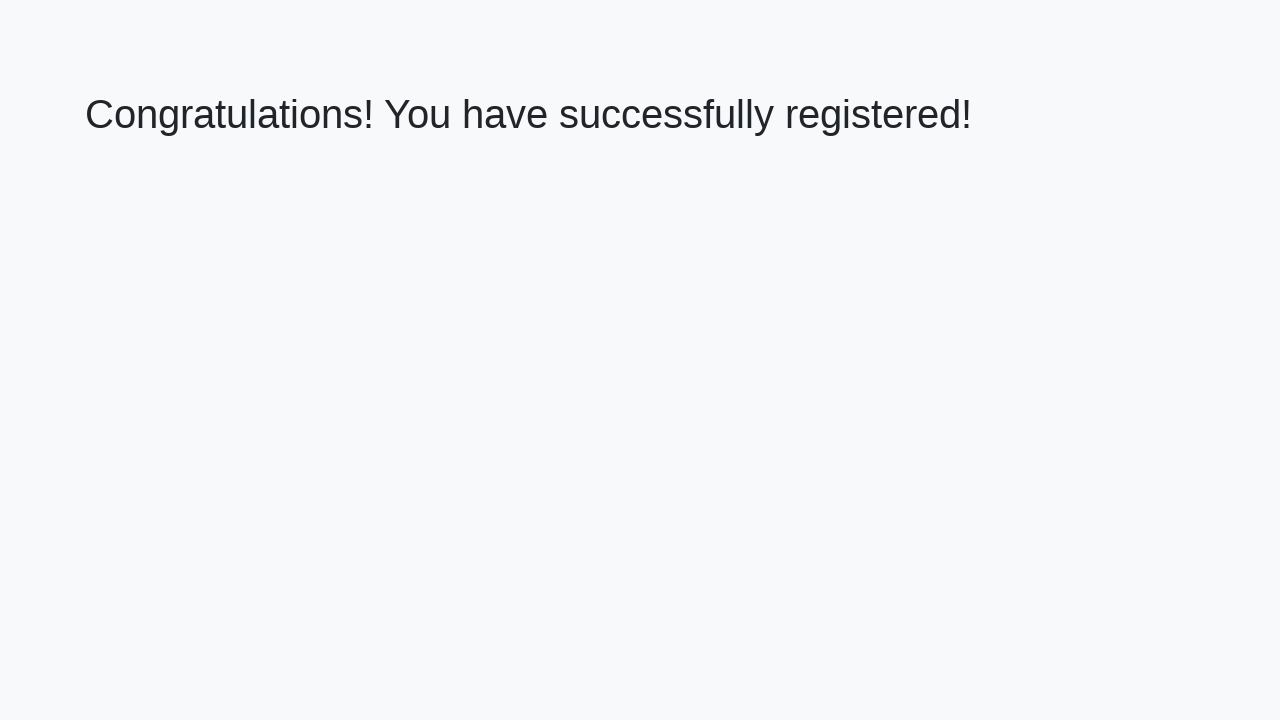